Tests window handling by clicking a link that opens a new tab and verifying the new tab's title

Starting URL: https://the-internet.herokuapp.com/windows

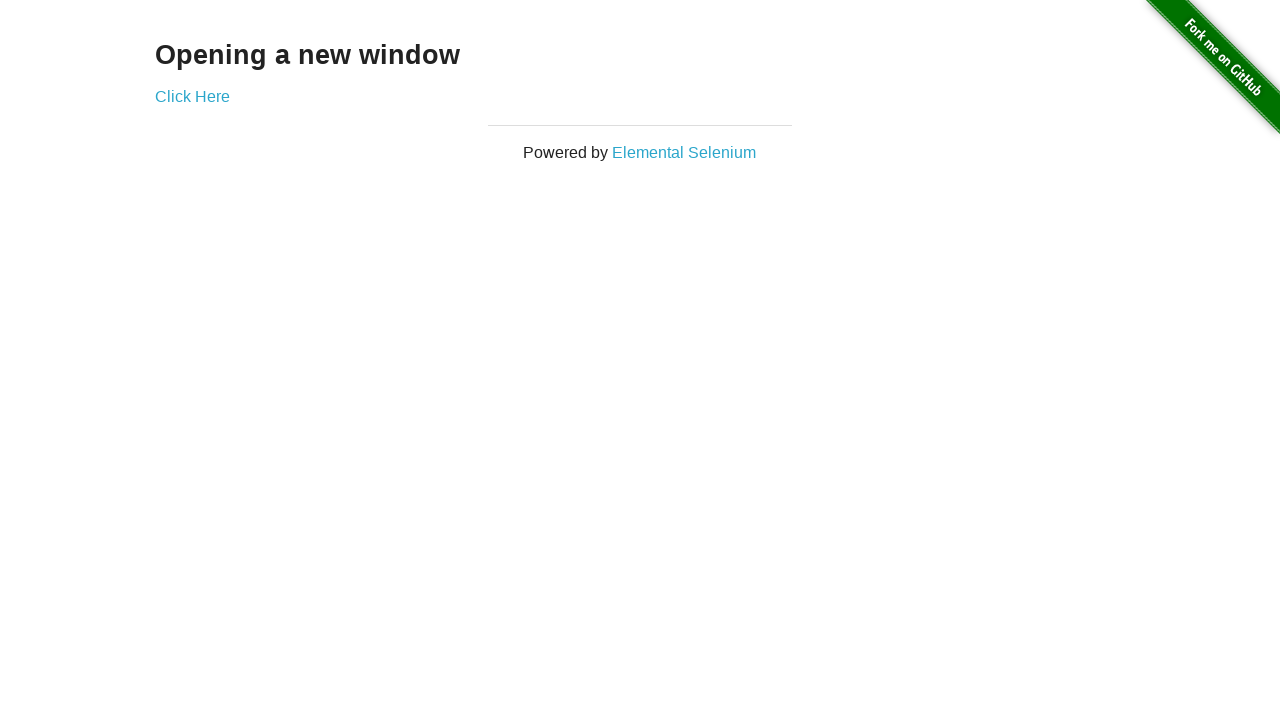

Clicked 'Click Here' link to open new tab at (192, 96) on text=Click Here
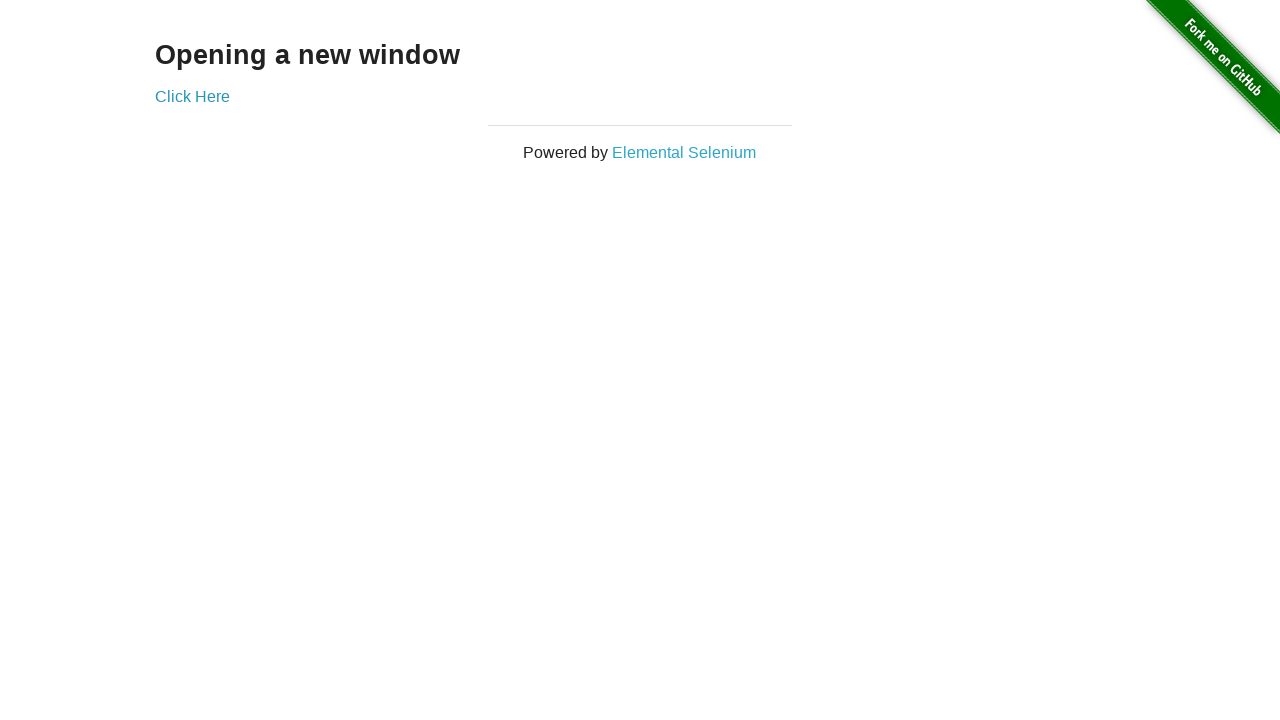

Captured new page object from context
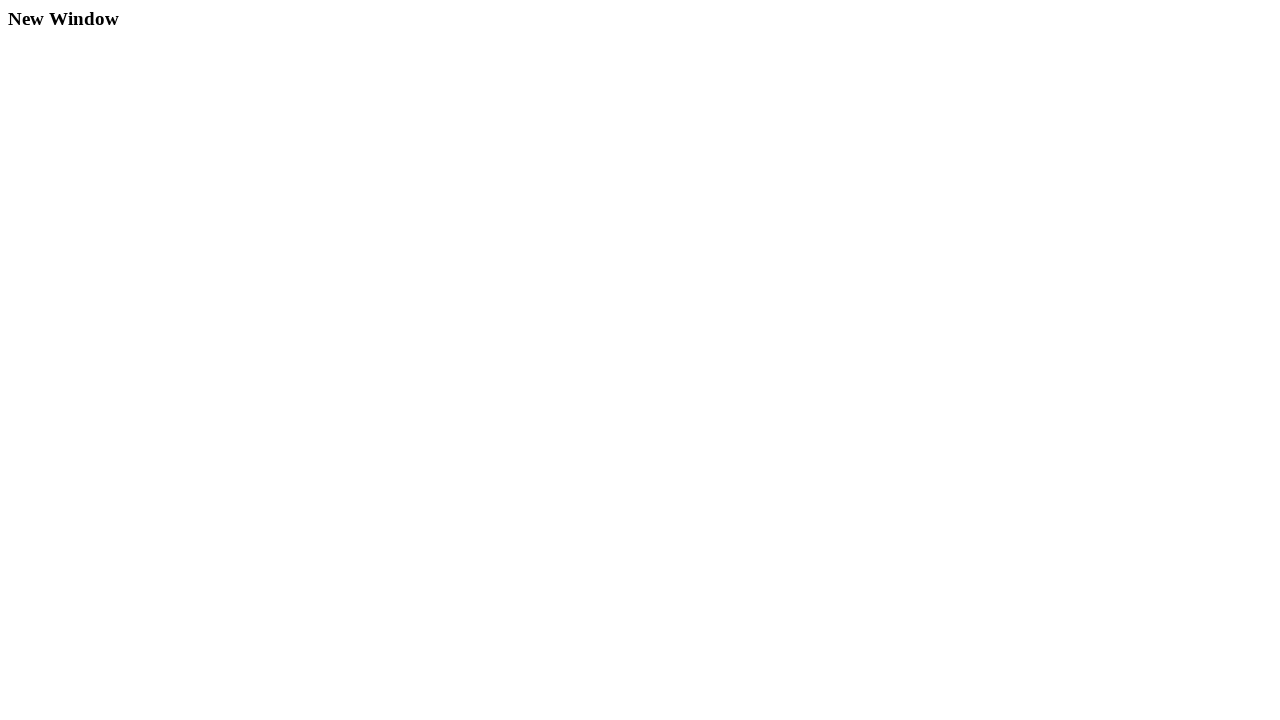

New page fully loaded
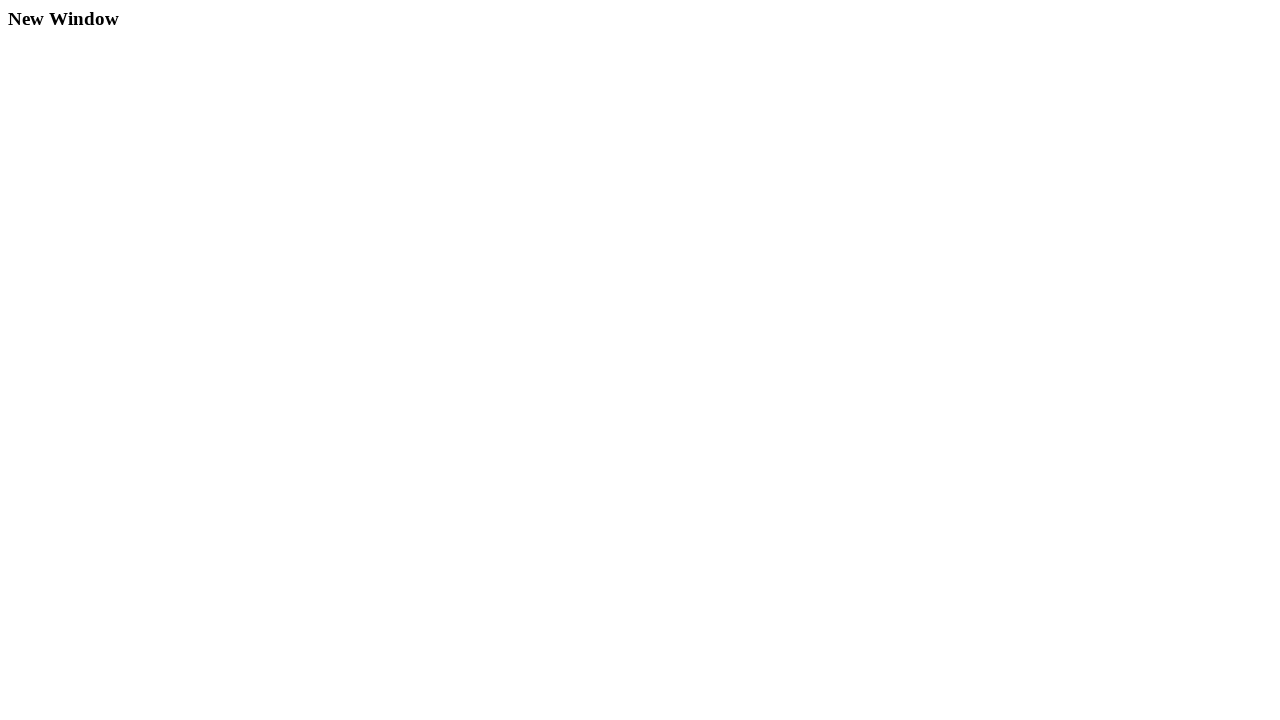

Verified new page title is 'New Window'
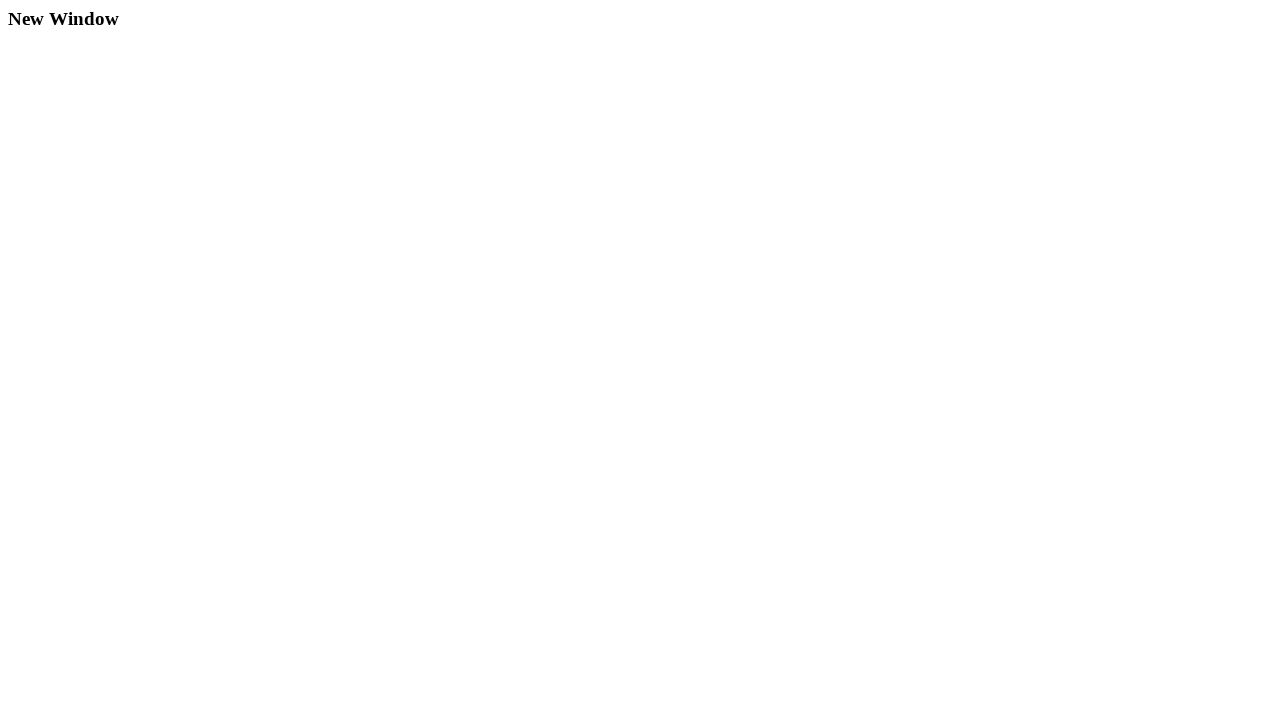

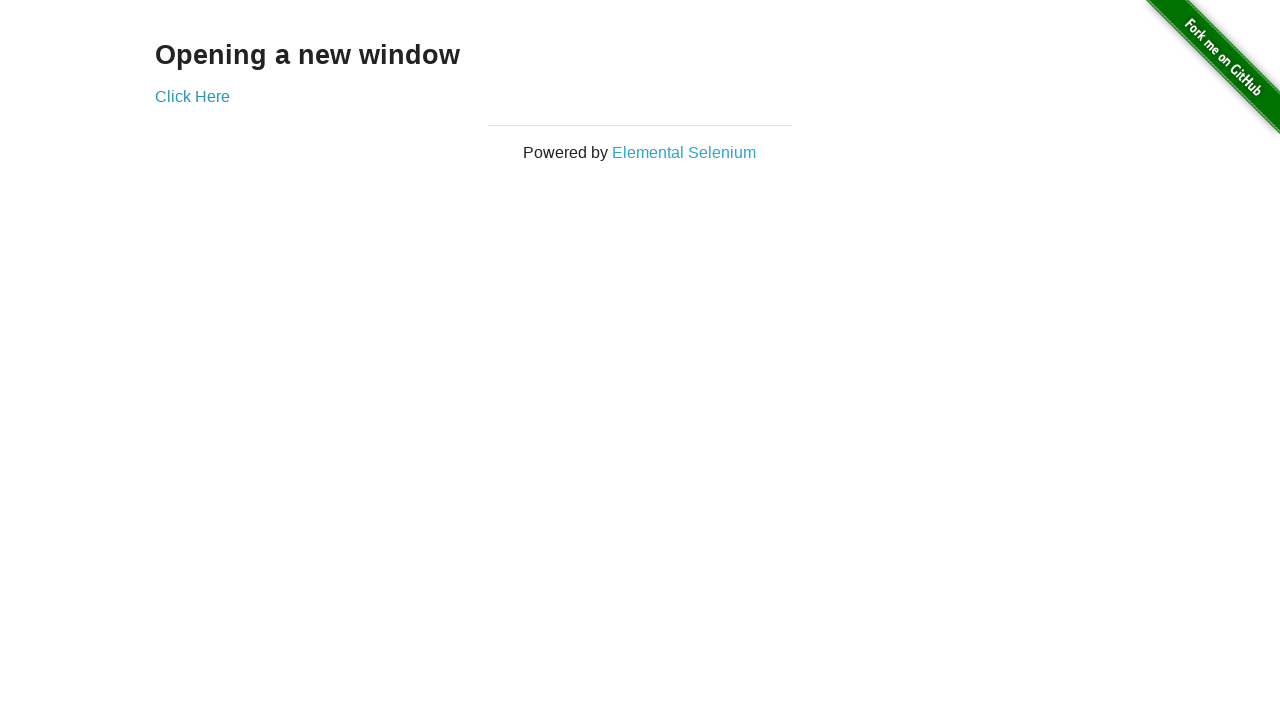